Tests Add/Remove Elements functionality by clicking Add Element button to create an element, then clicking Delete to remove it

Starting URL: https://the-internet.herokuapp.com/

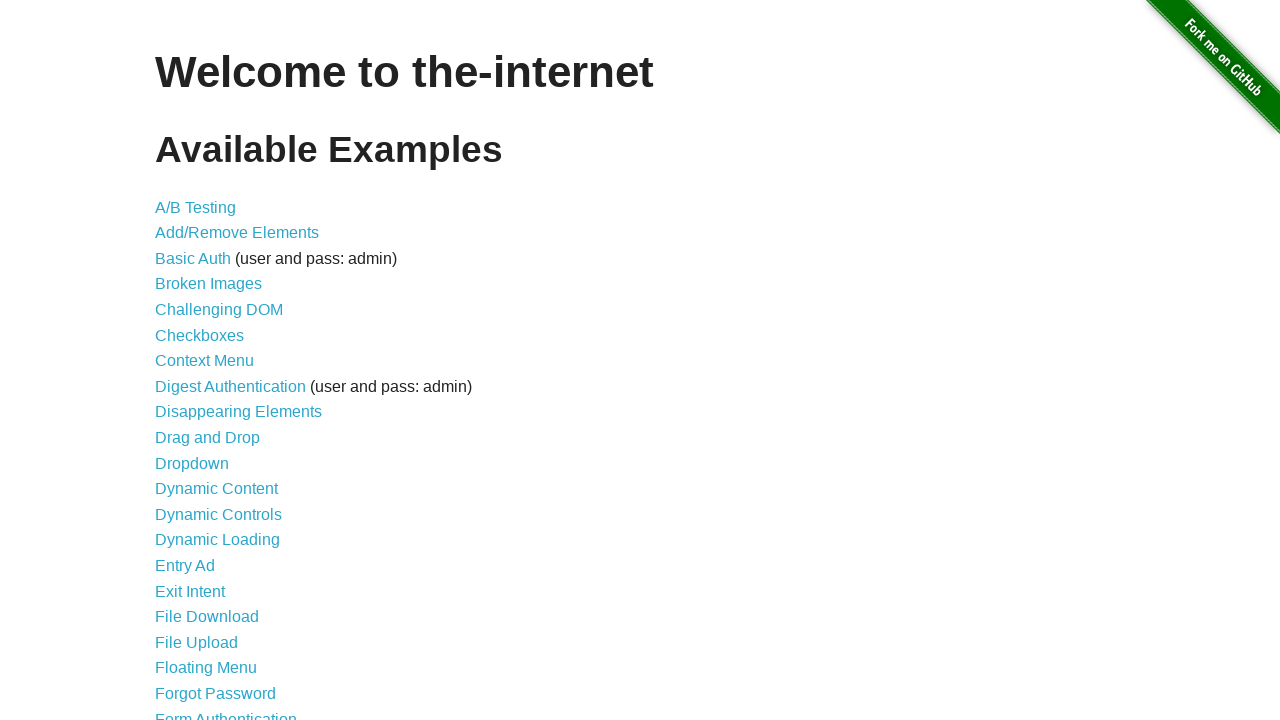

Clicked on Add/Remove Elements link at (237, 233) on xpath=//a[contains(text(),'Add/Remove Elements')]
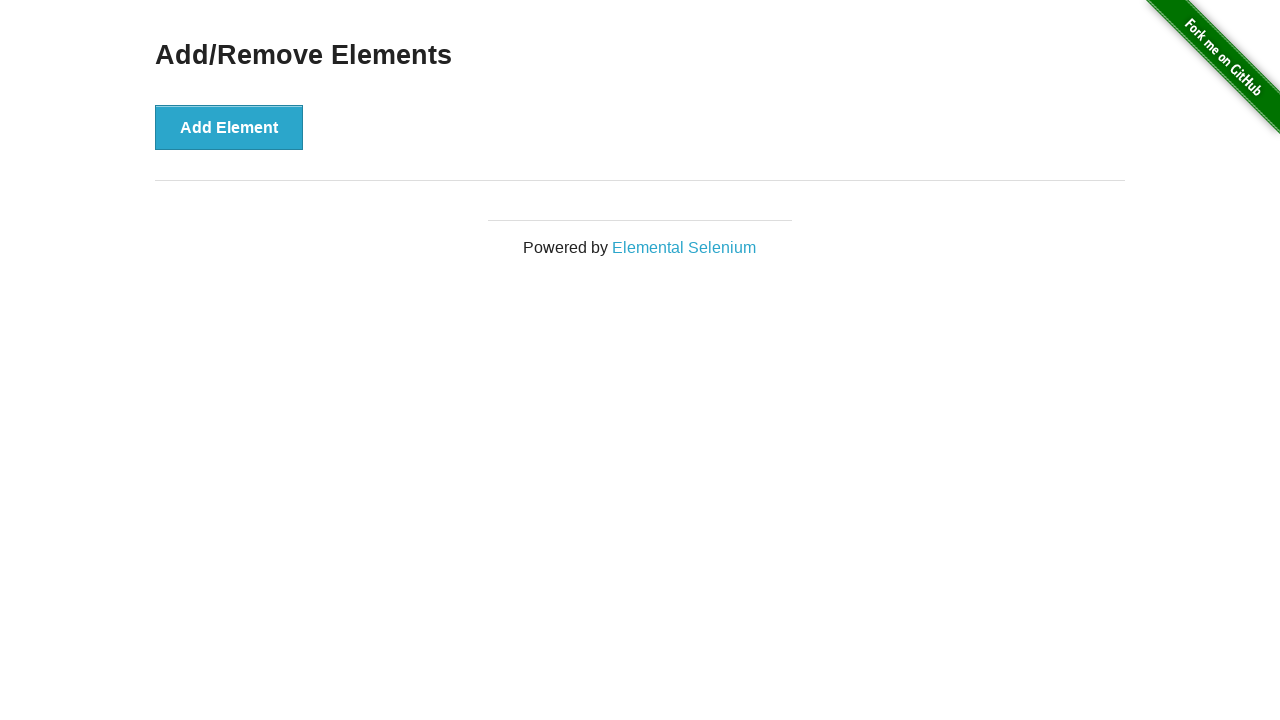

Clicked Add Element button to create a new element at (229, 127) on xpath=//button[contains(text(),'Add Element')]
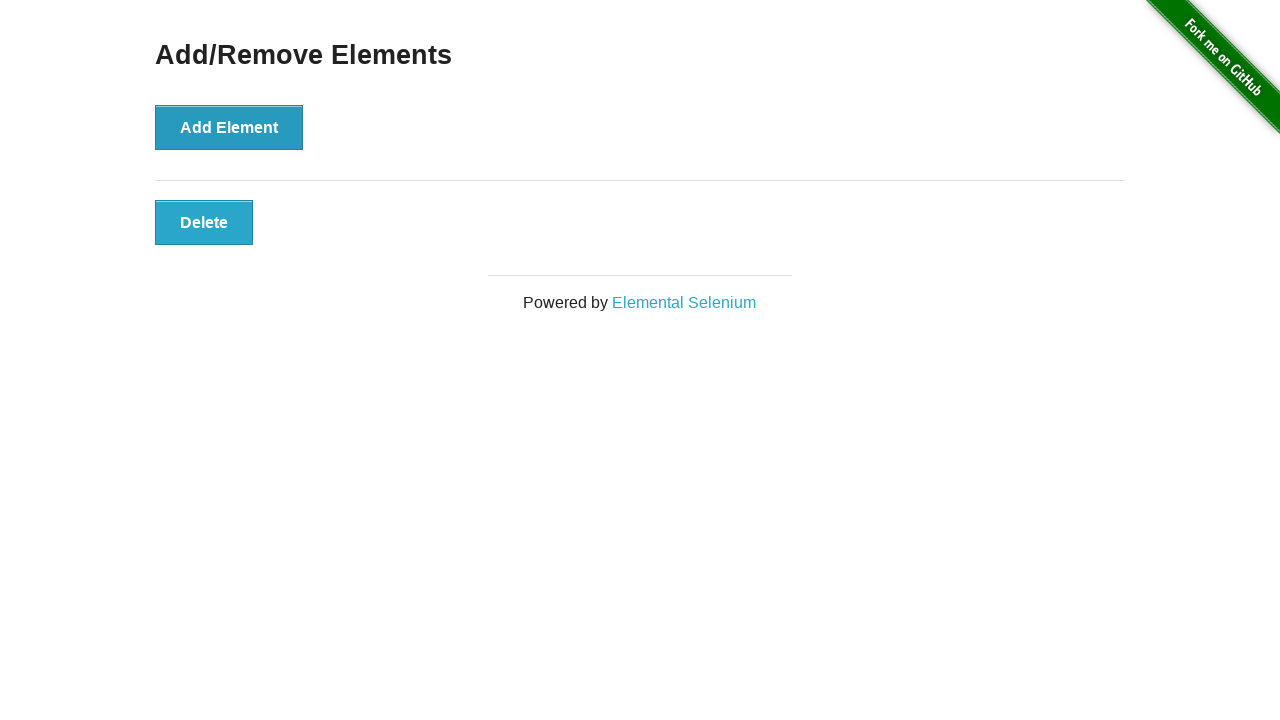

Clicked Delete button to remove the created element at (204, 222) on xpath=//button[contains(text(),'Delete')]
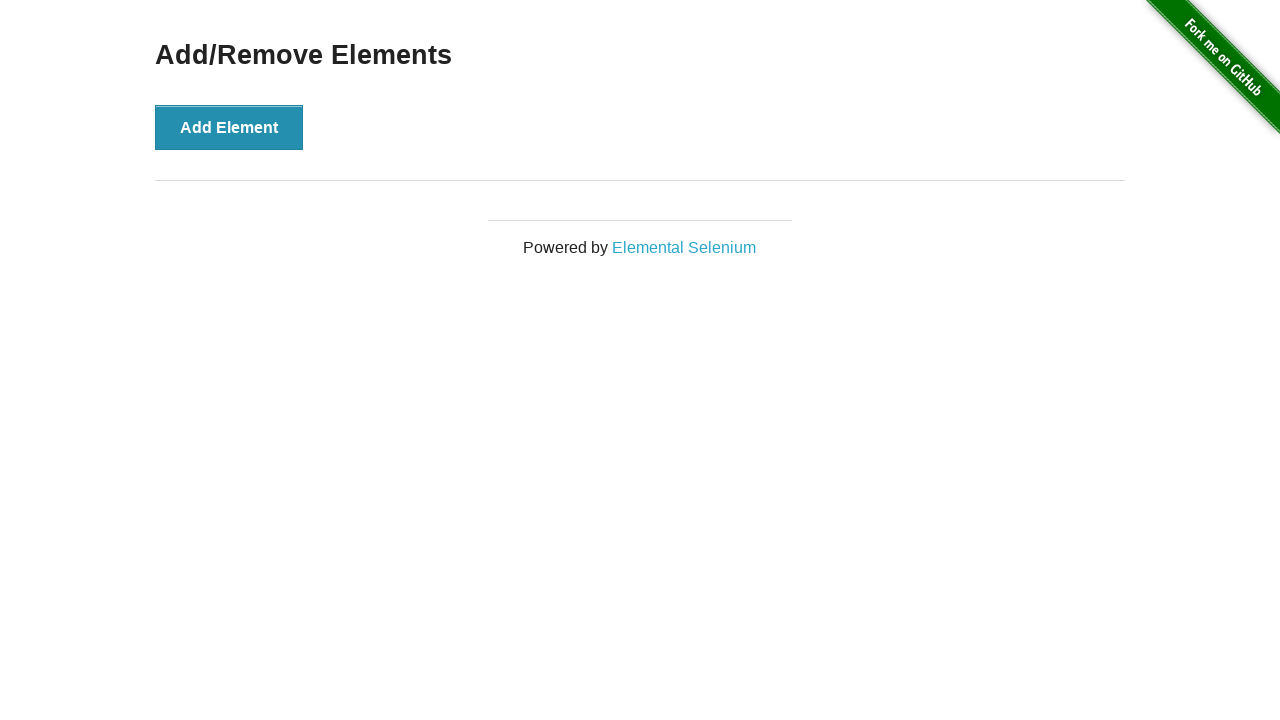

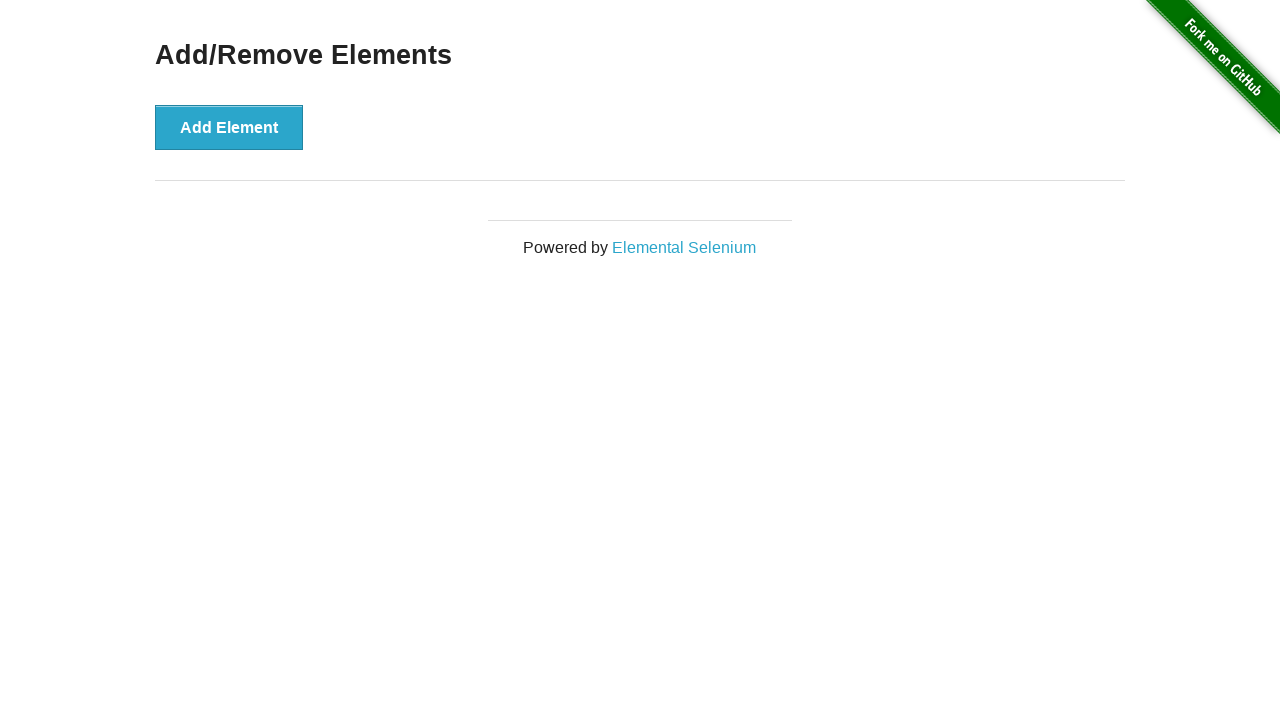